Tests email format validation by entering an invalid email format and verifying an error message appears.

Starting URL: https://cac-tat.s3.eu-central-1.amazonaws.com/index.html

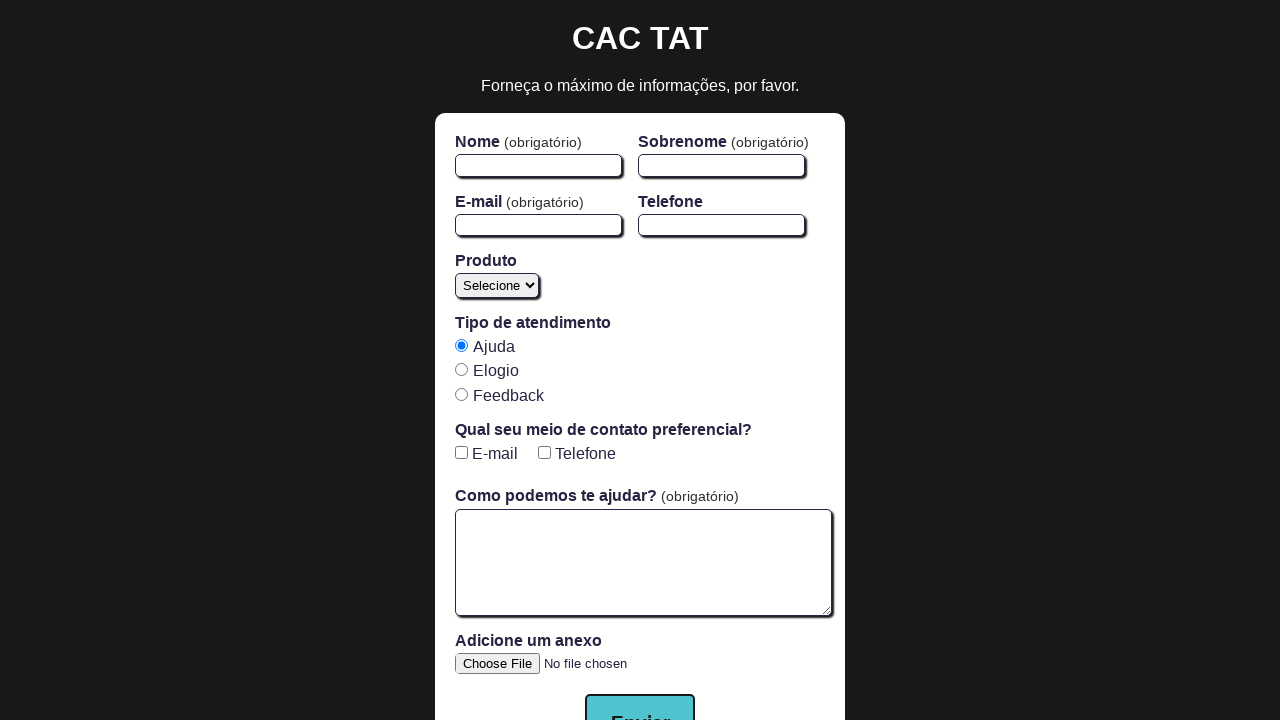

Navigated to email validation test form
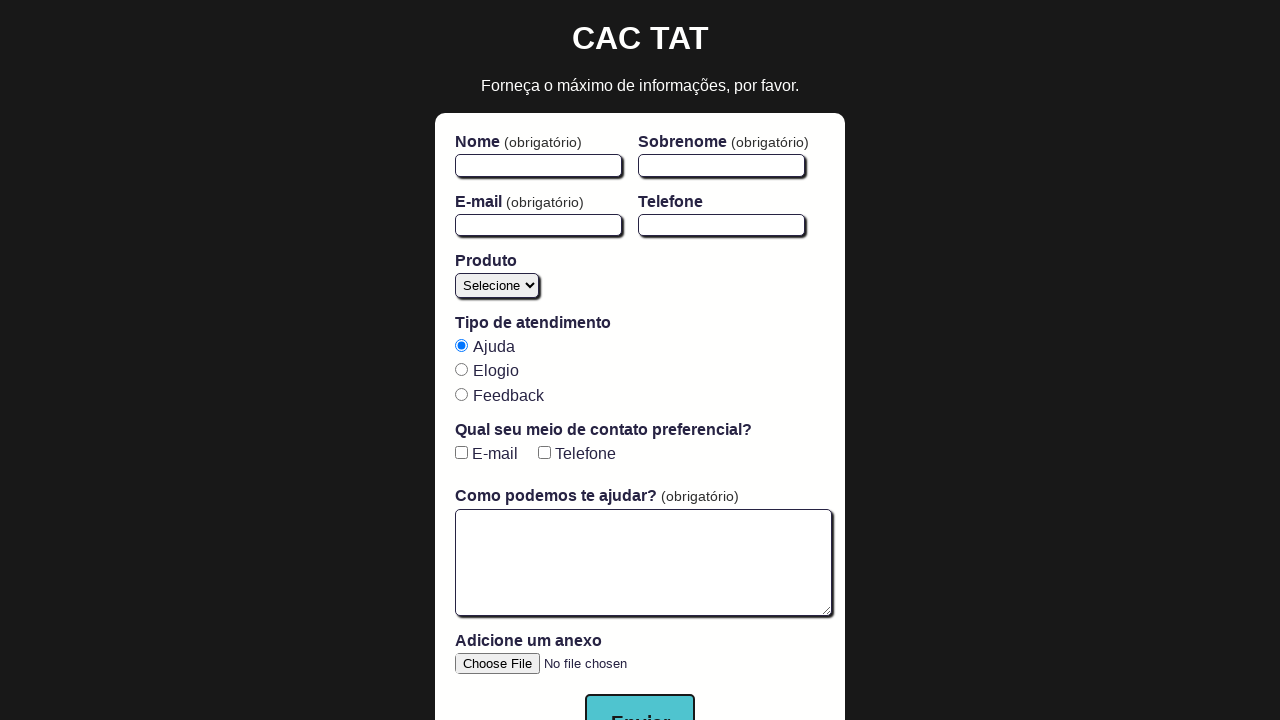

Filled first name field with 'John' on #firstName
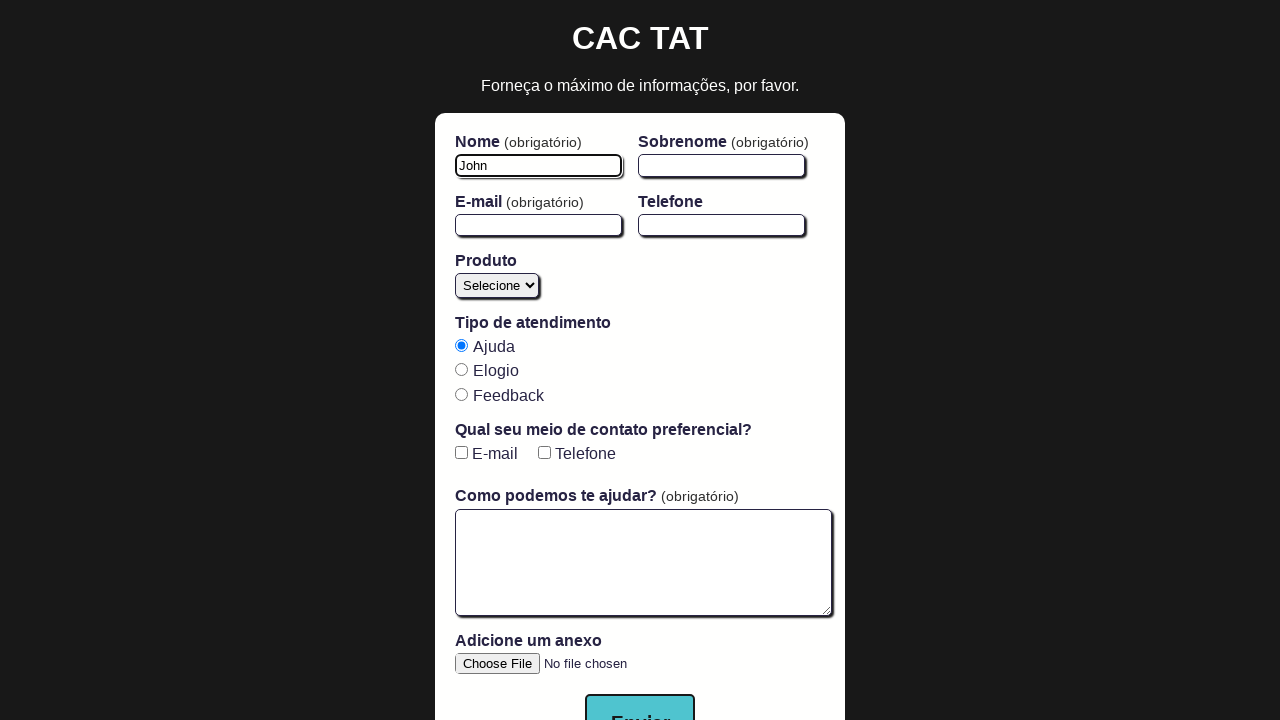

Filled email field with invalid format 'invalid.email' on #email
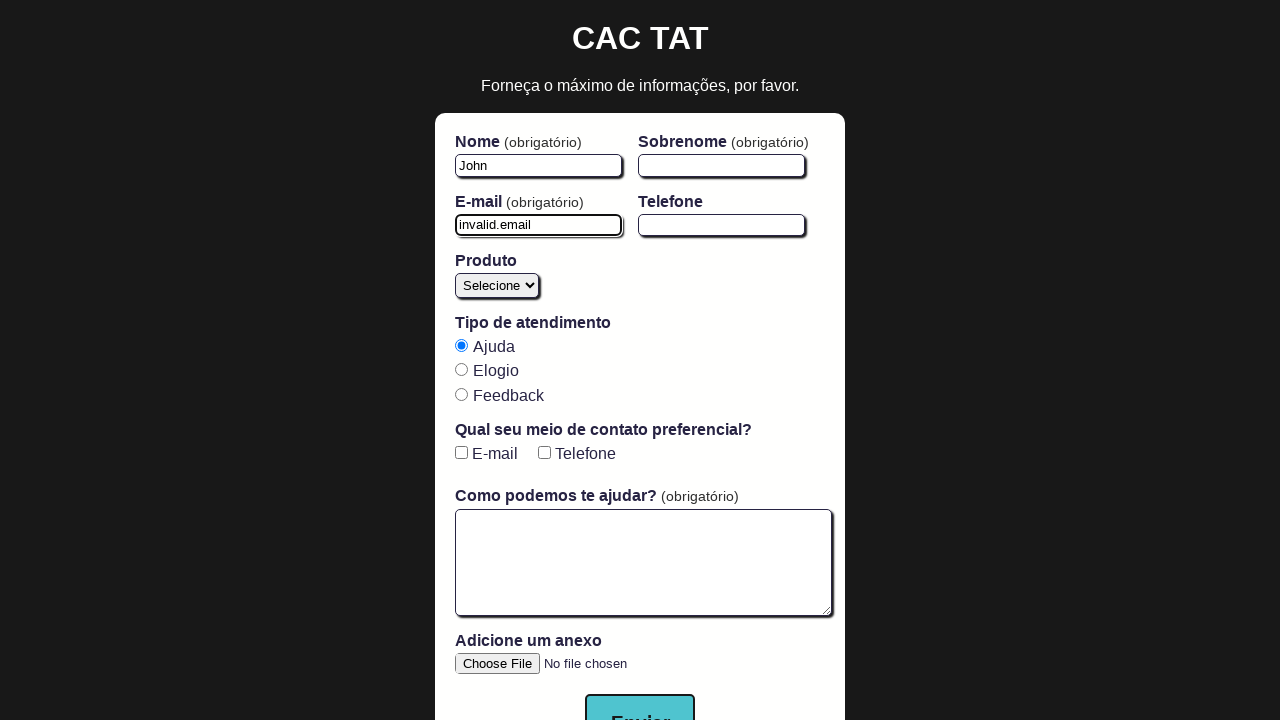

Clicked submit button at (640, 692) on .button[type='submit']
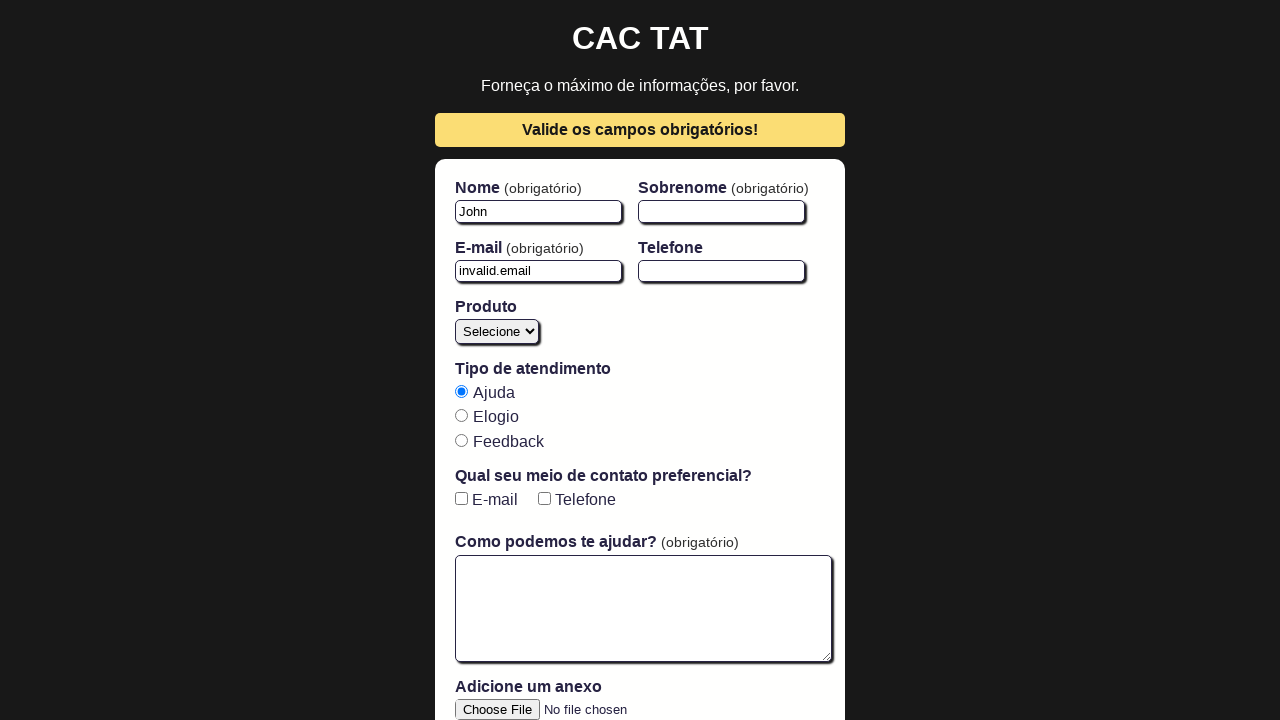

Error message appeared, confirming email format validation
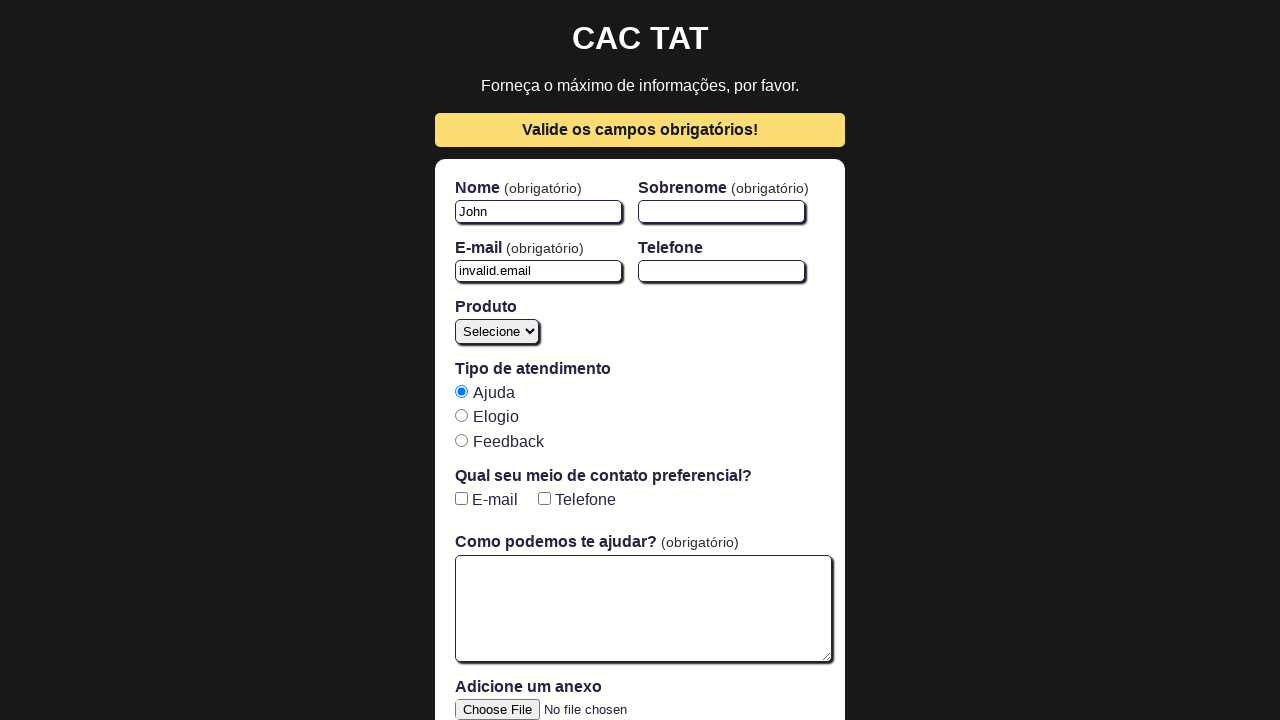

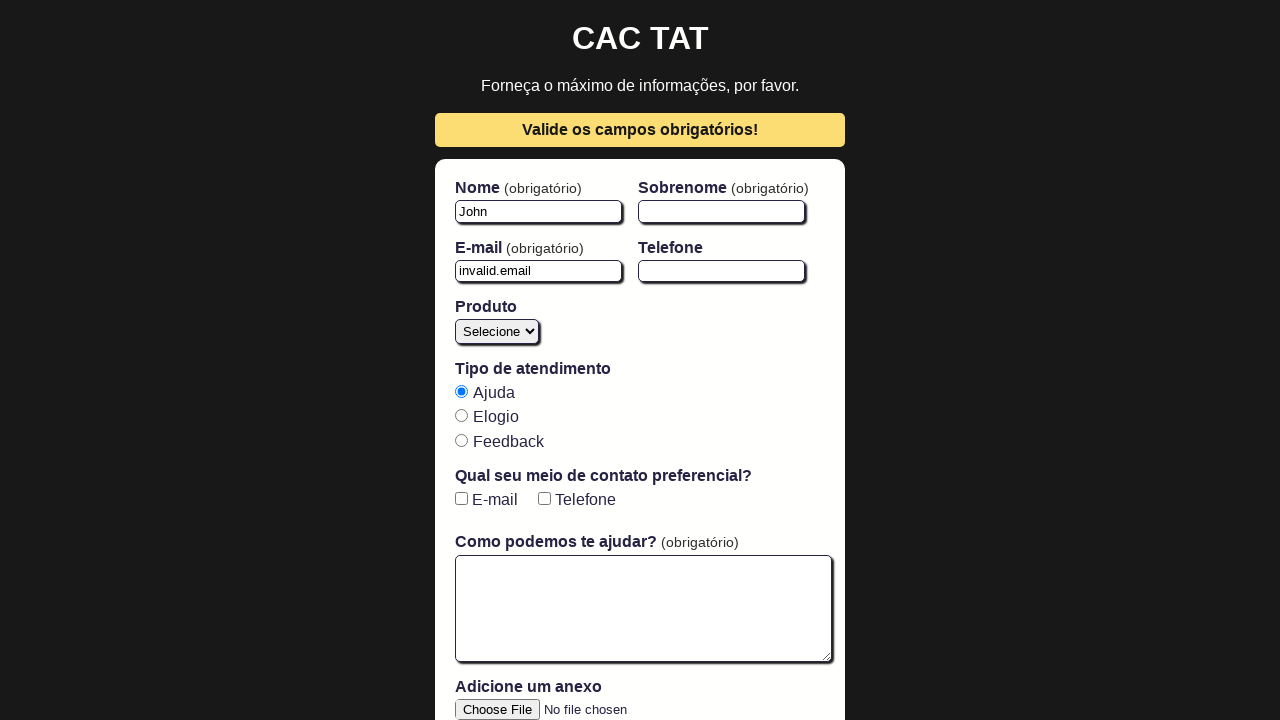